Tests button interactions including double-click and right-click actions on different button elements.

Starting URL: https://demoqa.com

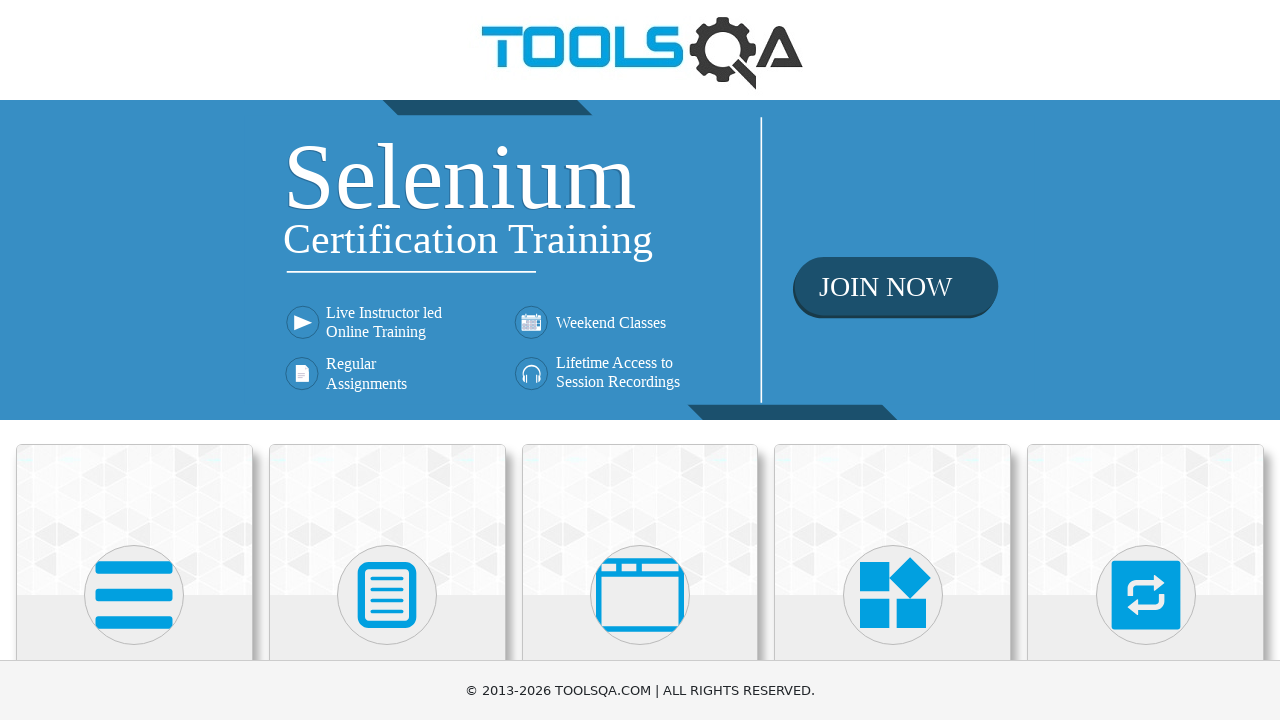

Clicked on Elements card at (134, 360) on xpath=//h5[text()='Elements']
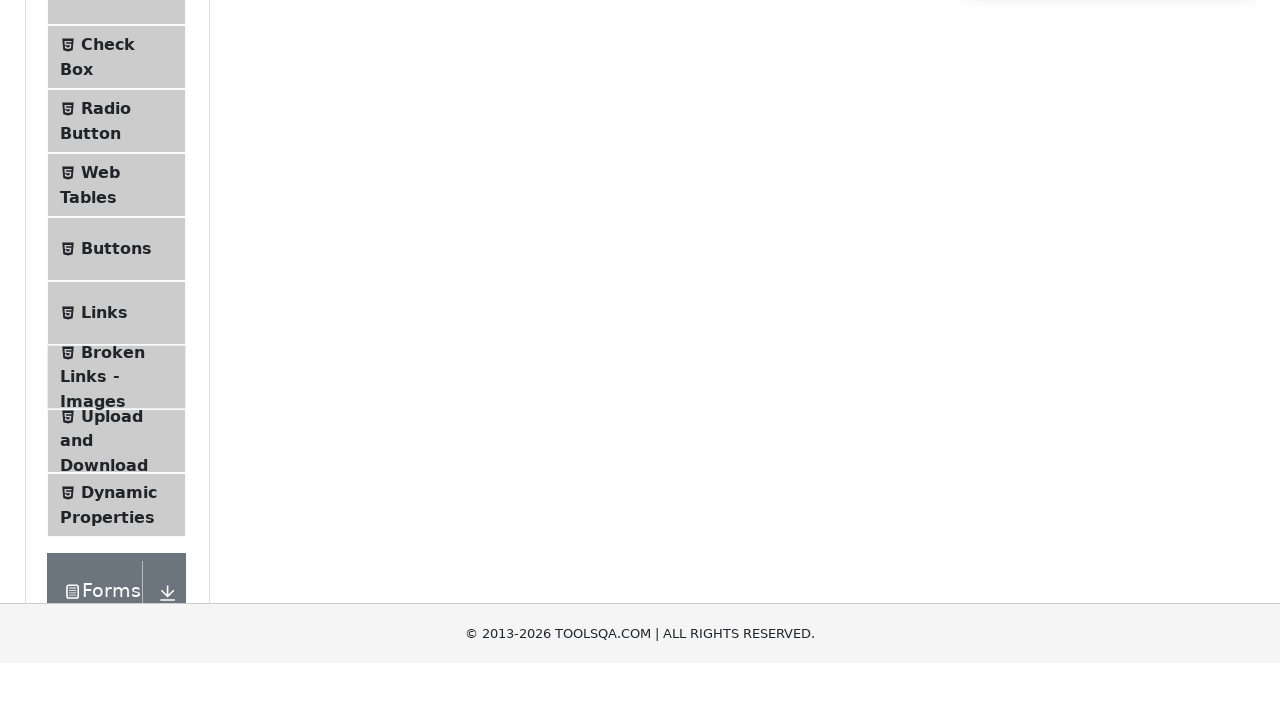

Clicked on Buttons menu item at (116, 517) on xpath=//span[text()='Buttons']
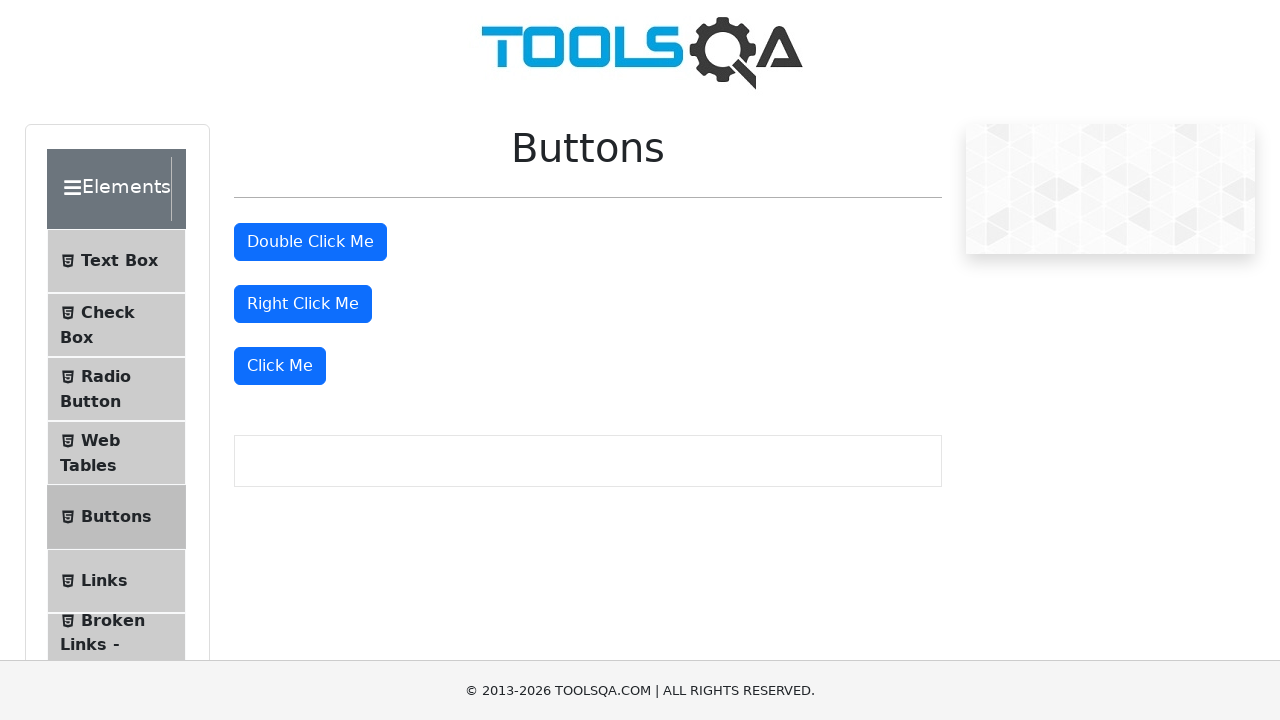

Double-clicked the double click button at (310, 242) on #doubleClickBtn
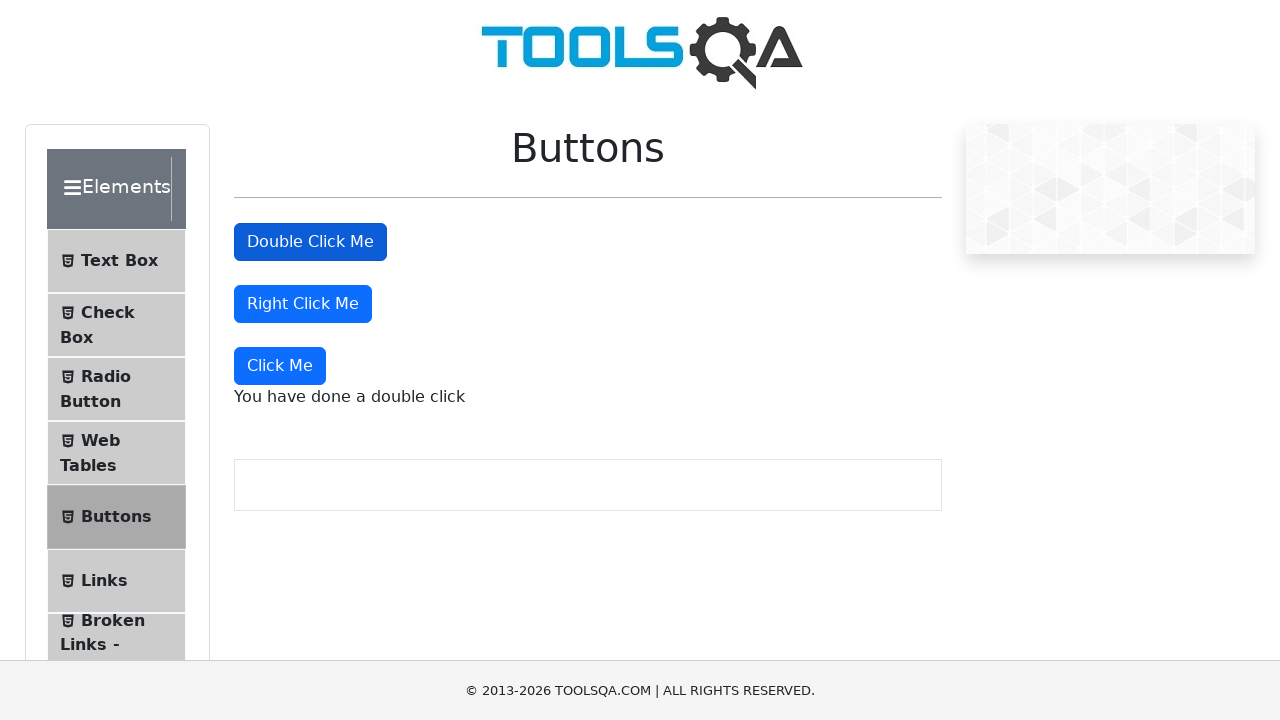

Right-clicked the right click button at (303, 304) on #rightClickBtn
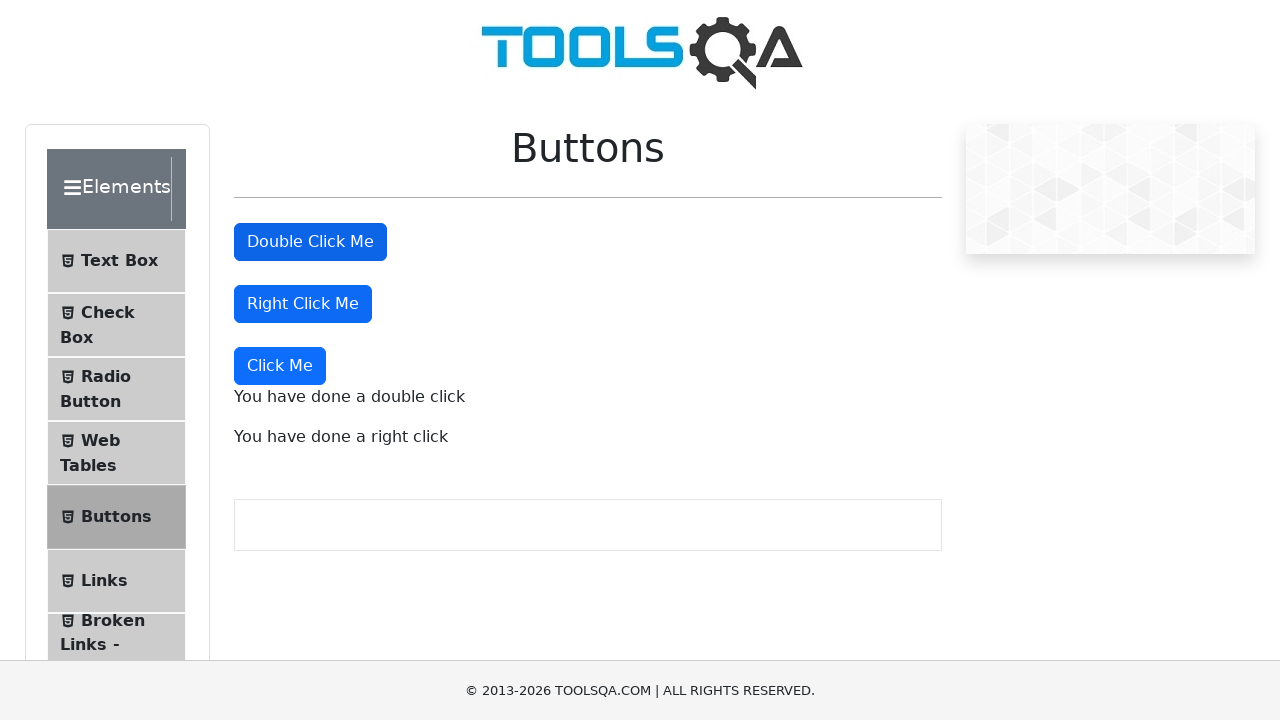

Clicked the Click Me button at (280, 366) on xpath=//button[text()='Click Me']
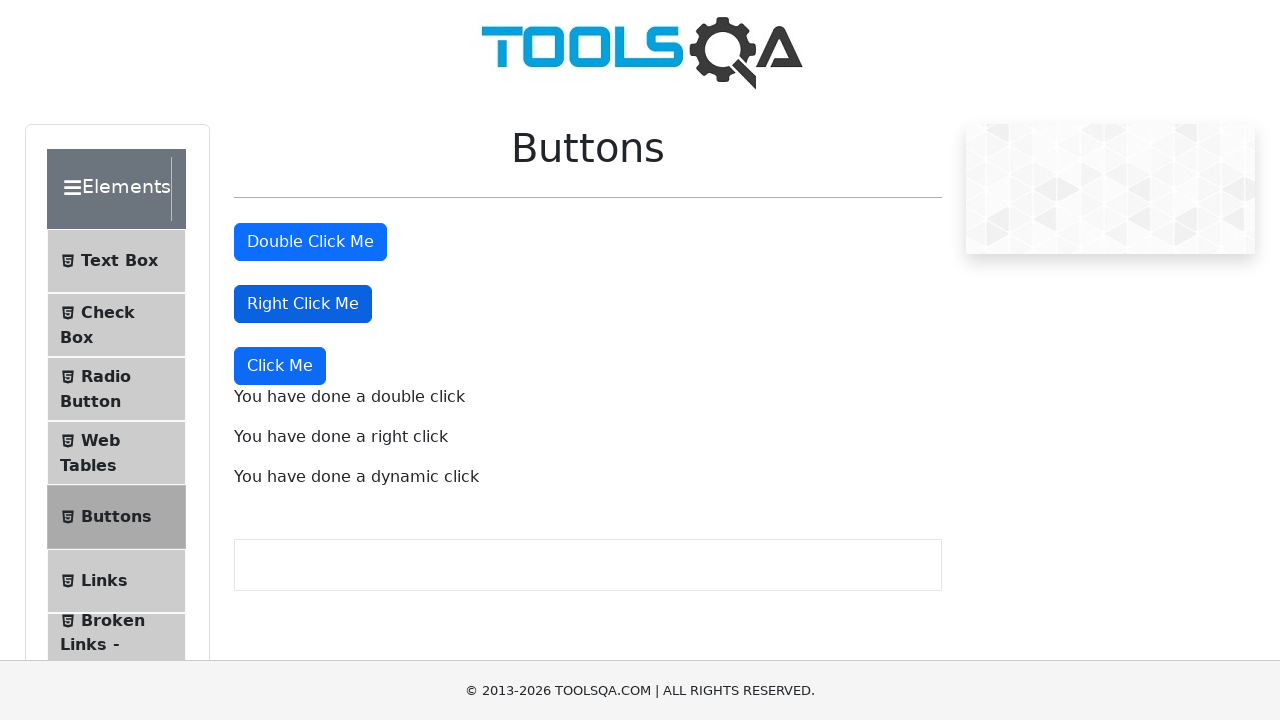

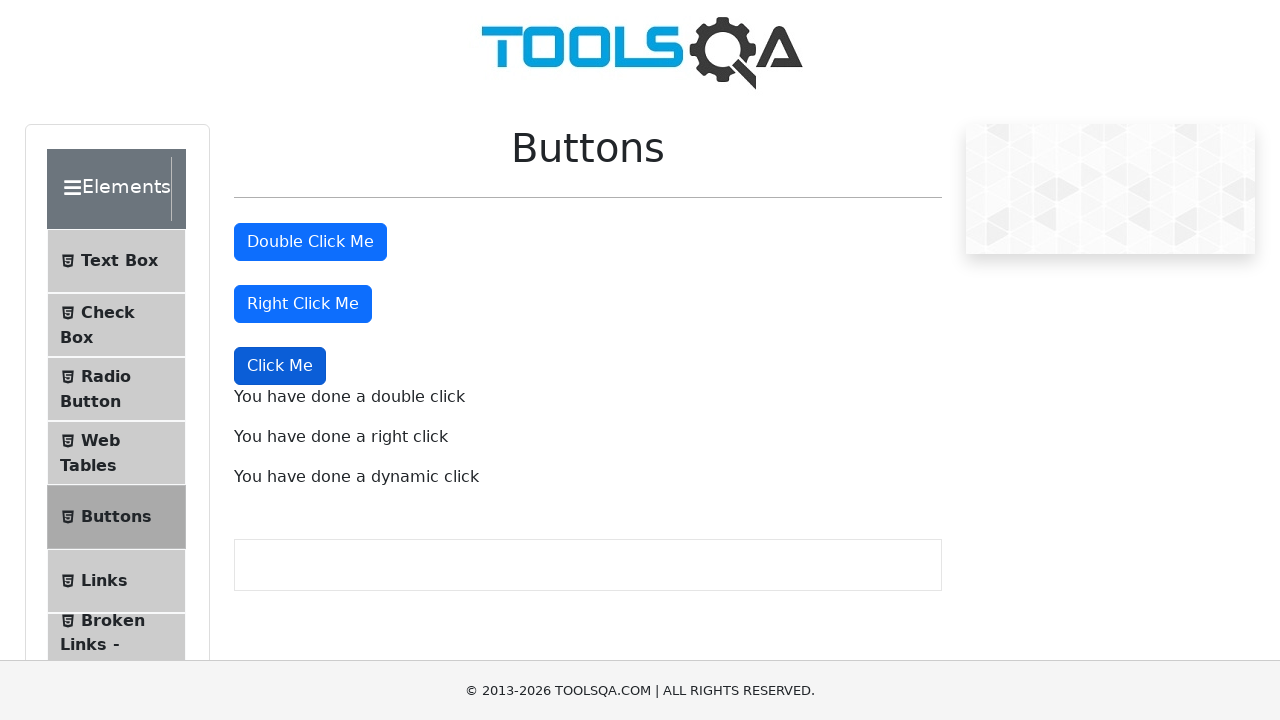